Tests web table sorting functionality by clicking the column header and verifying the data is sorted, then navigates through pagination to find a specific item (Rice) in the table.

Starting URL: https://rahulshettyacademy.com/seleniumPractise/#/offers

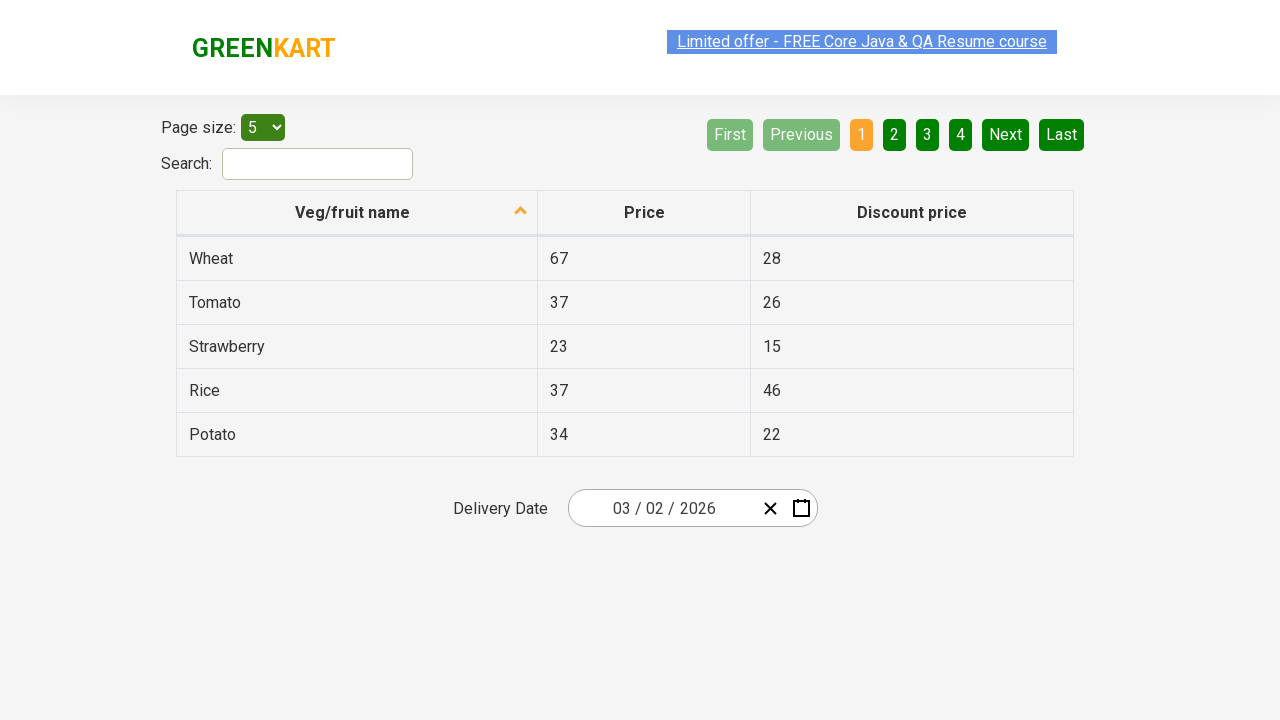

Clicked first column header to sort table at (357, 213) on xpath=//thead/tr/th[1]
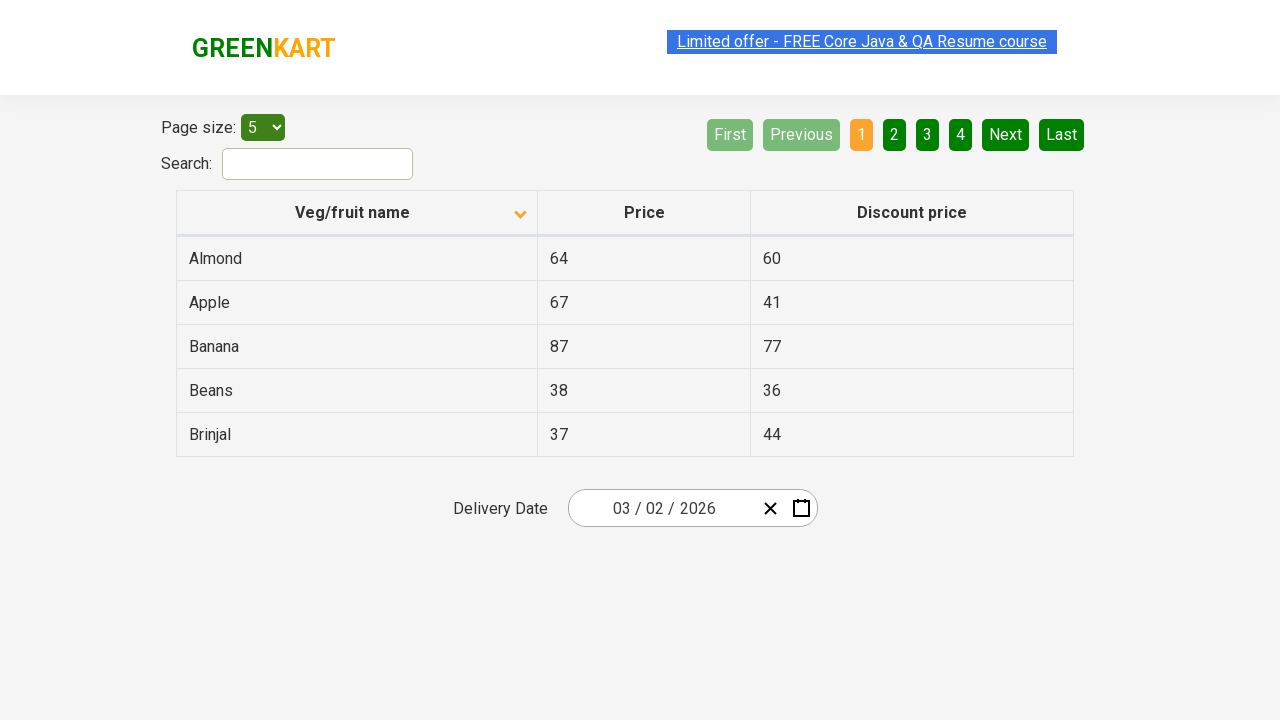

Table rows loaded
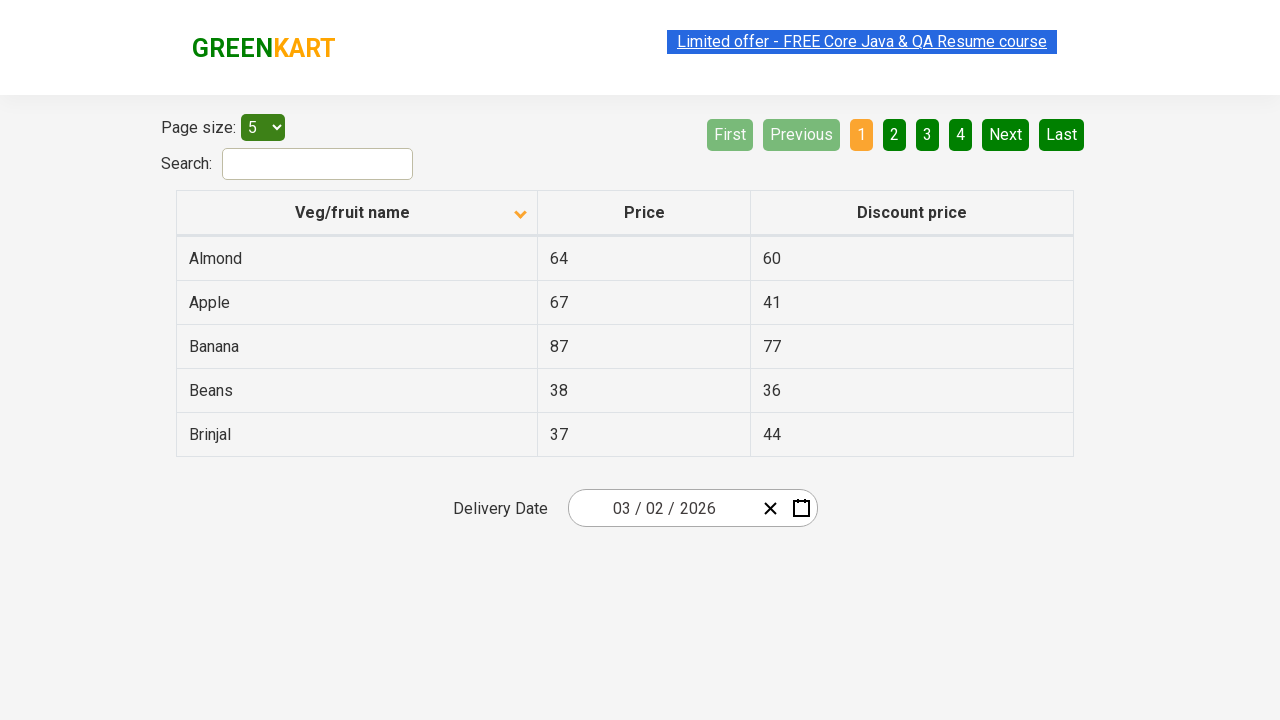

Retrieved 5 fruit names from first column
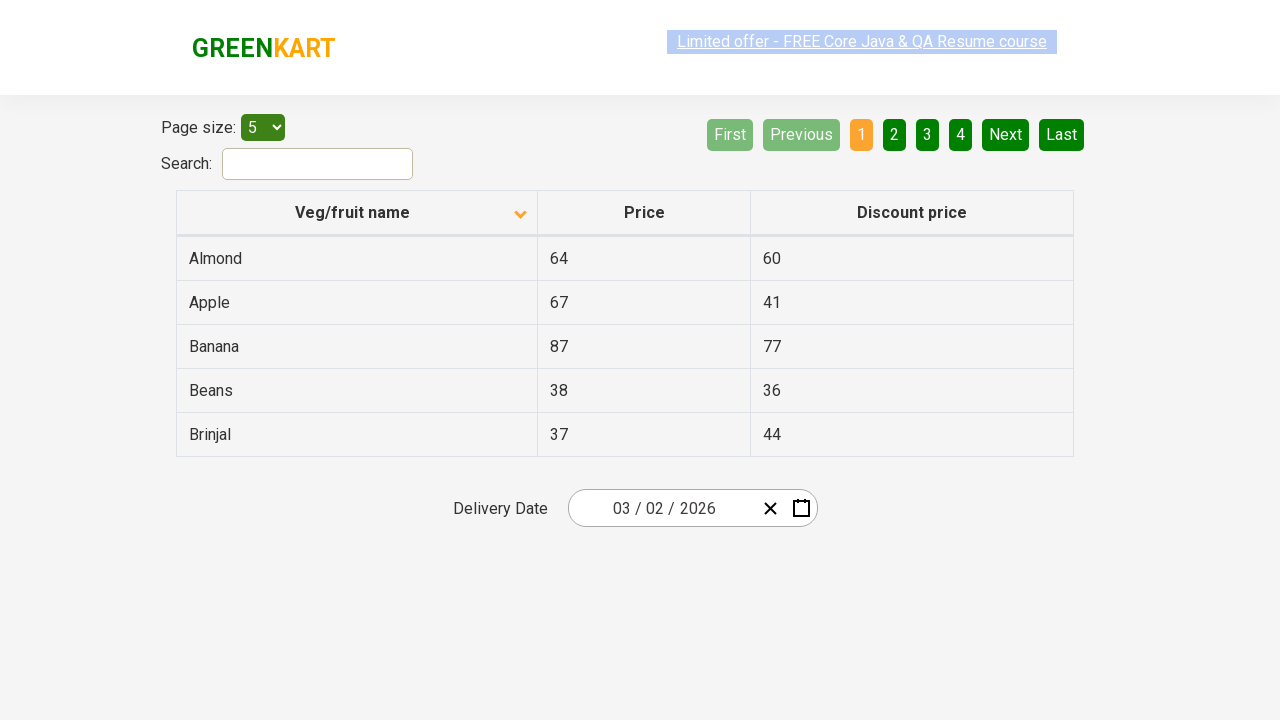

Verified table is sorted alphabetically
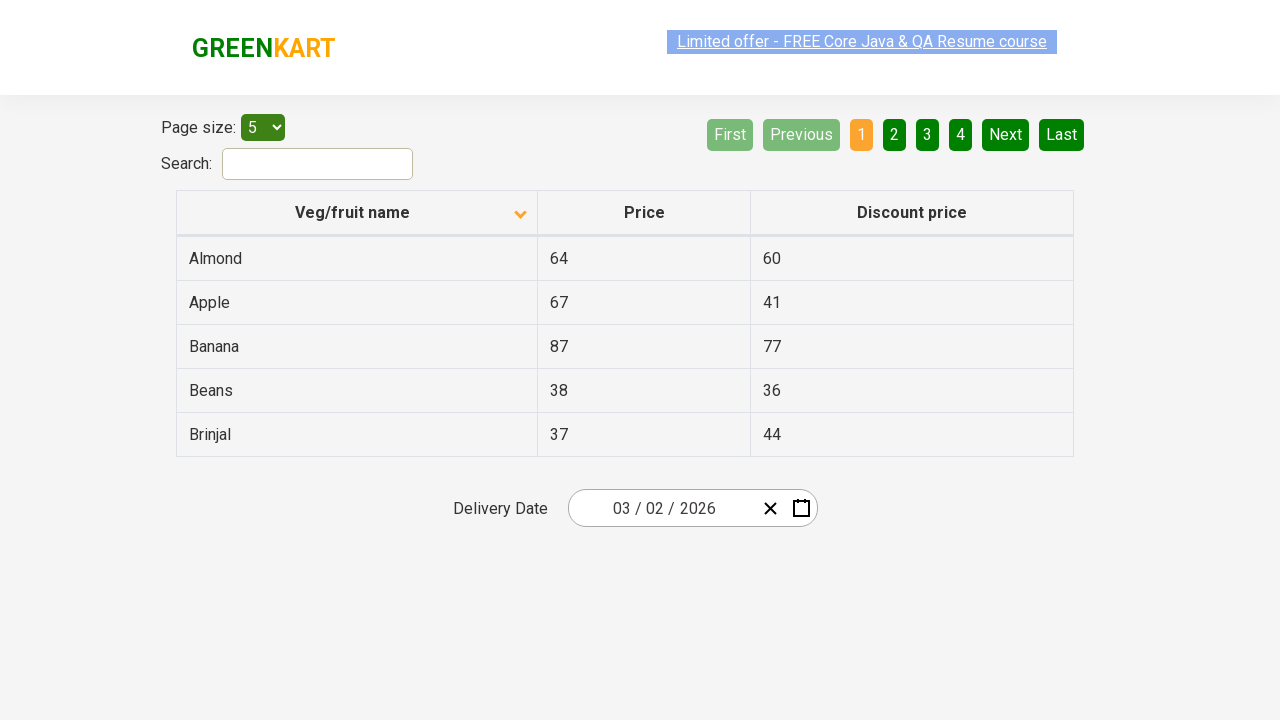

Clicked Next button to navigate to next page at (1006, 134) on a[aria-label='Next']
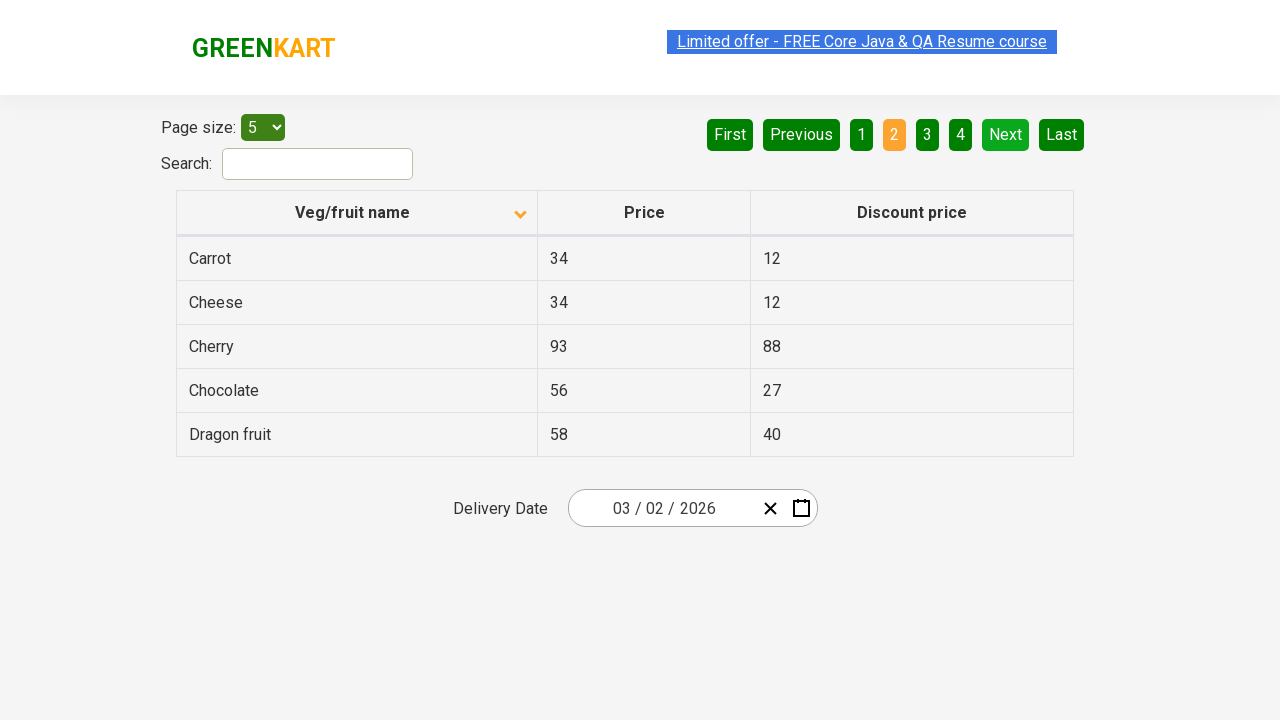

Waited for next page content to load
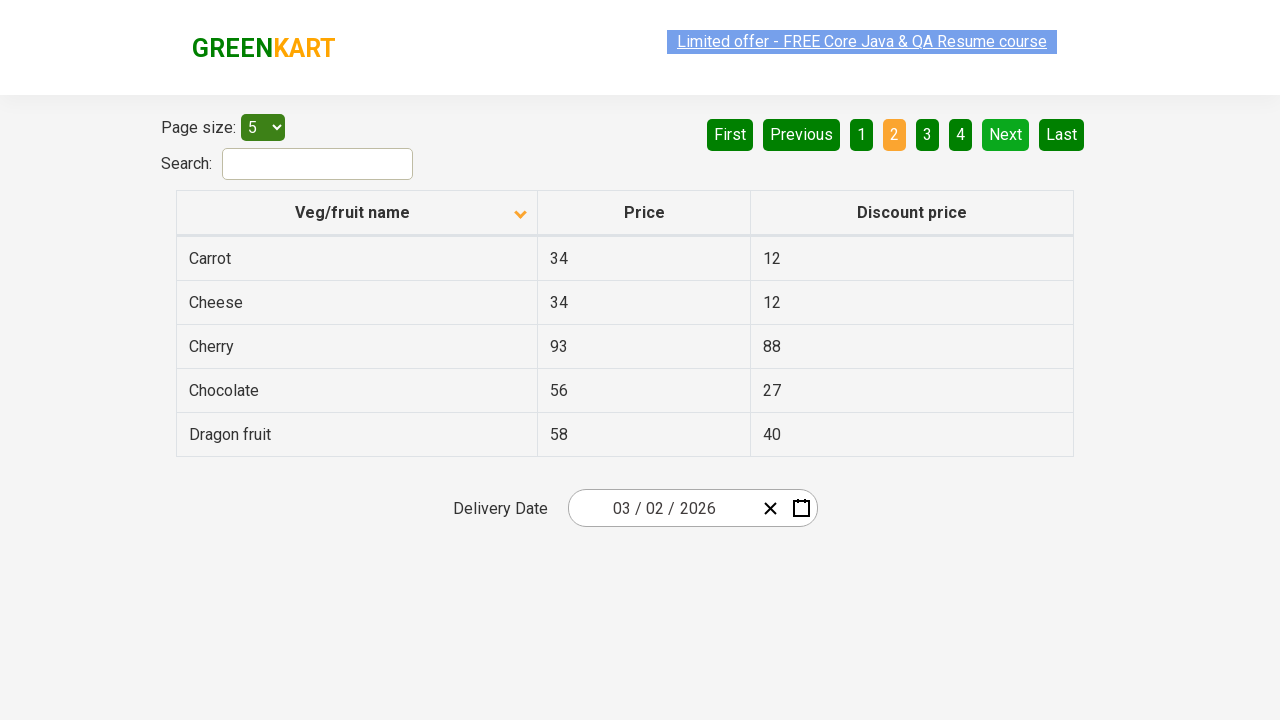

Clicked Next button to navigate to next page at (1006, 134) on a[aria-label='Next']
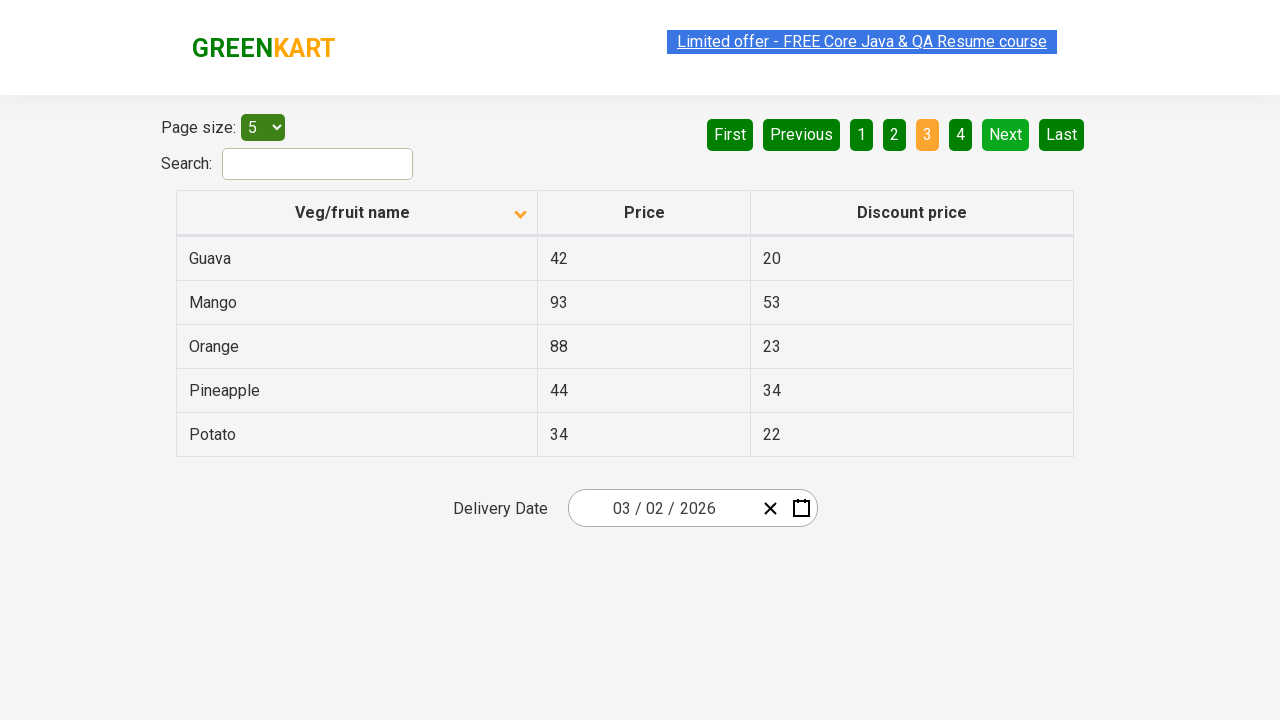

Waited for next page content to load
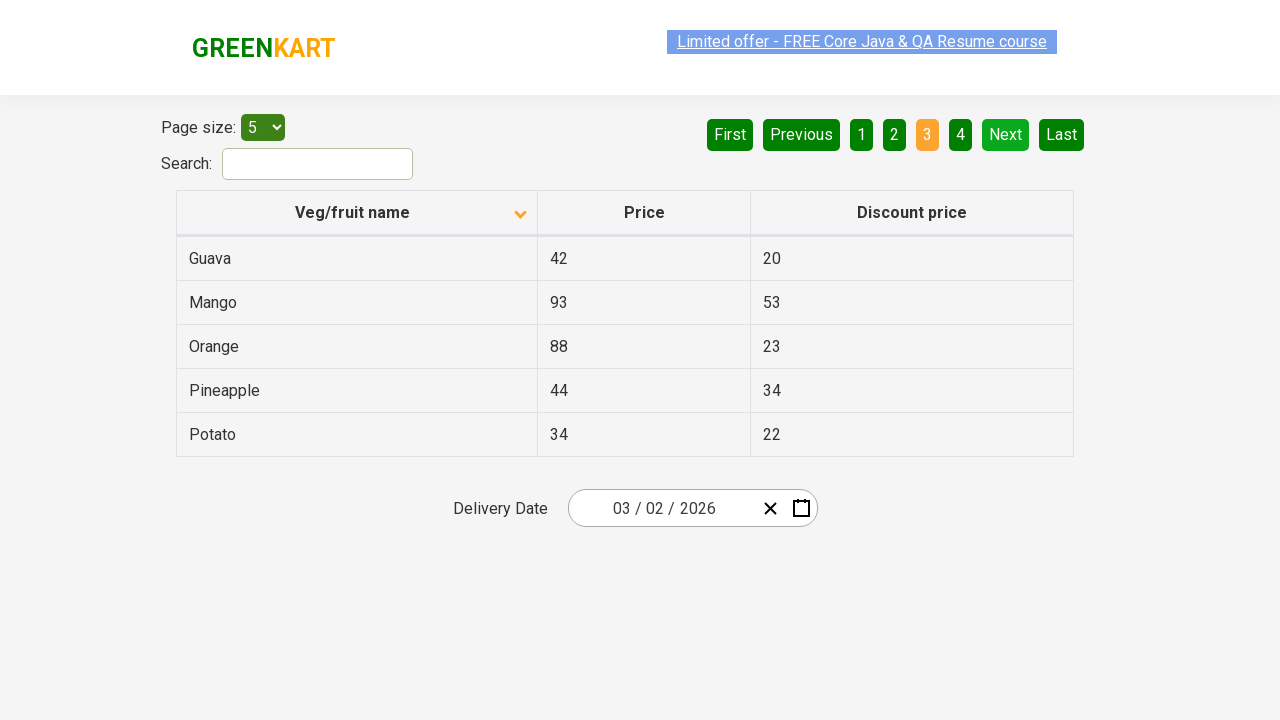

Clicked Next button to navigate to next page at (1006, 134) on a[aria-label='Next']
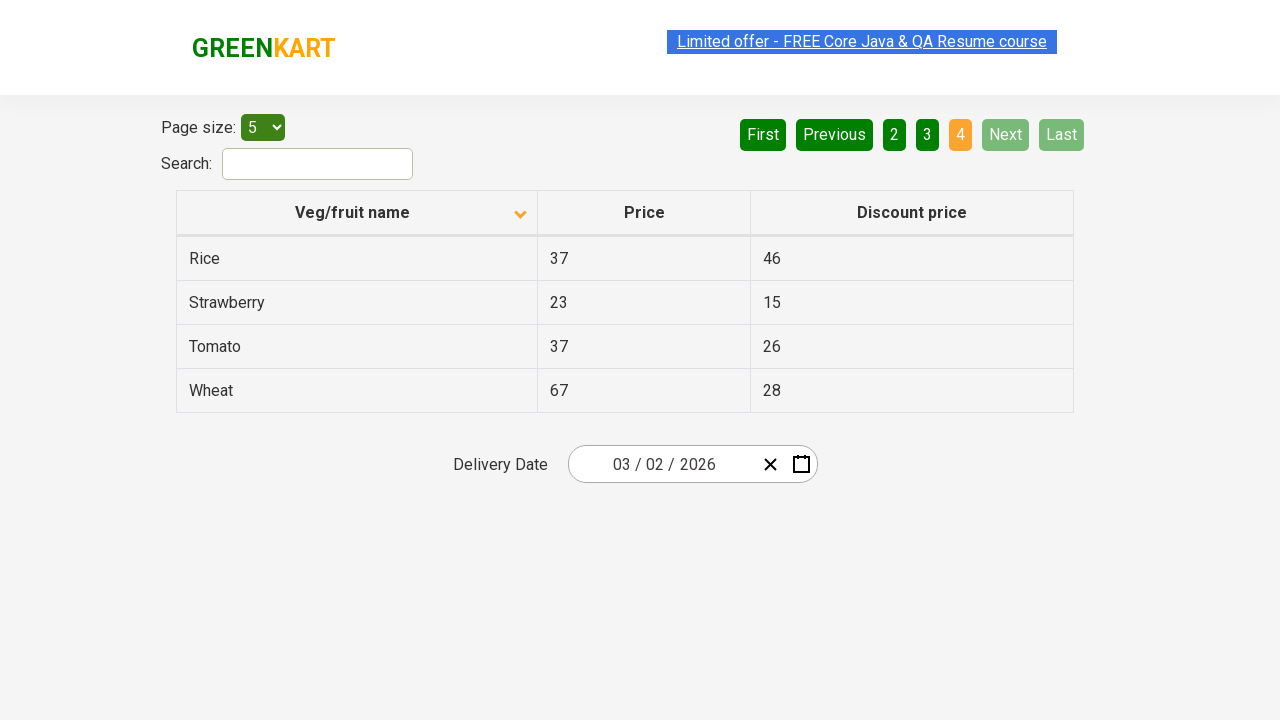

Waited for next page content to load
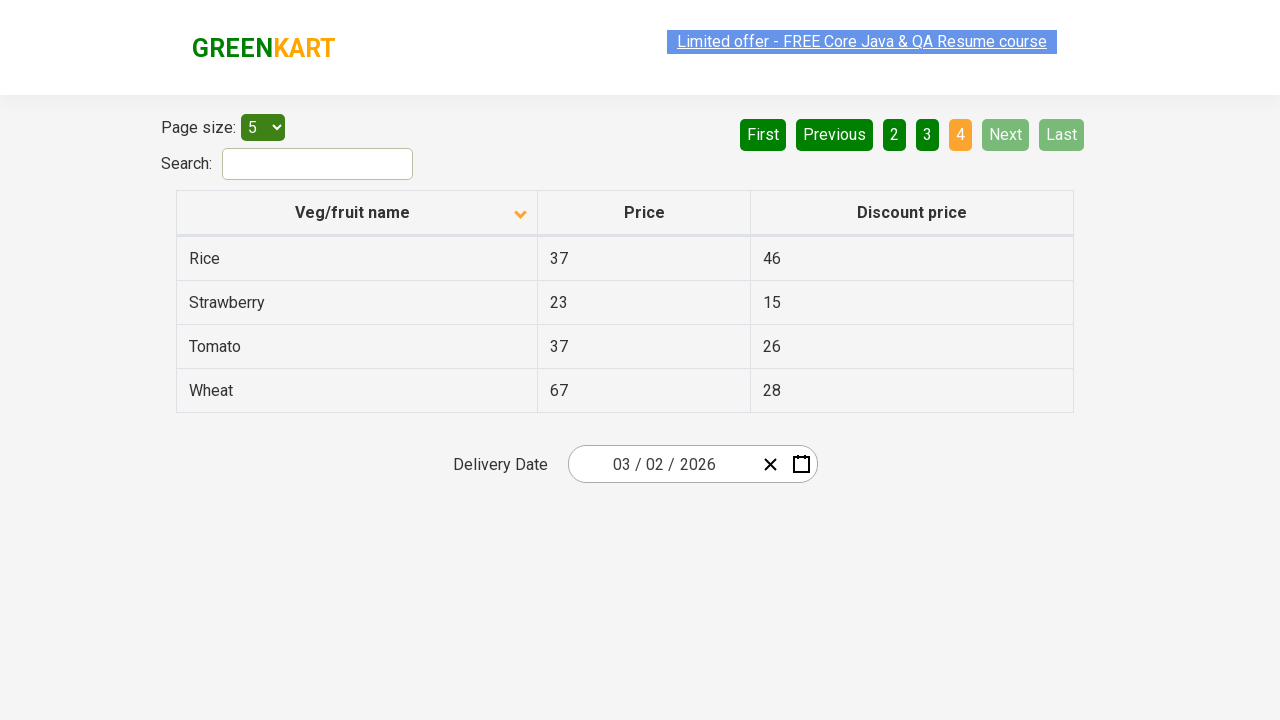

Found Rice in table with price: 37
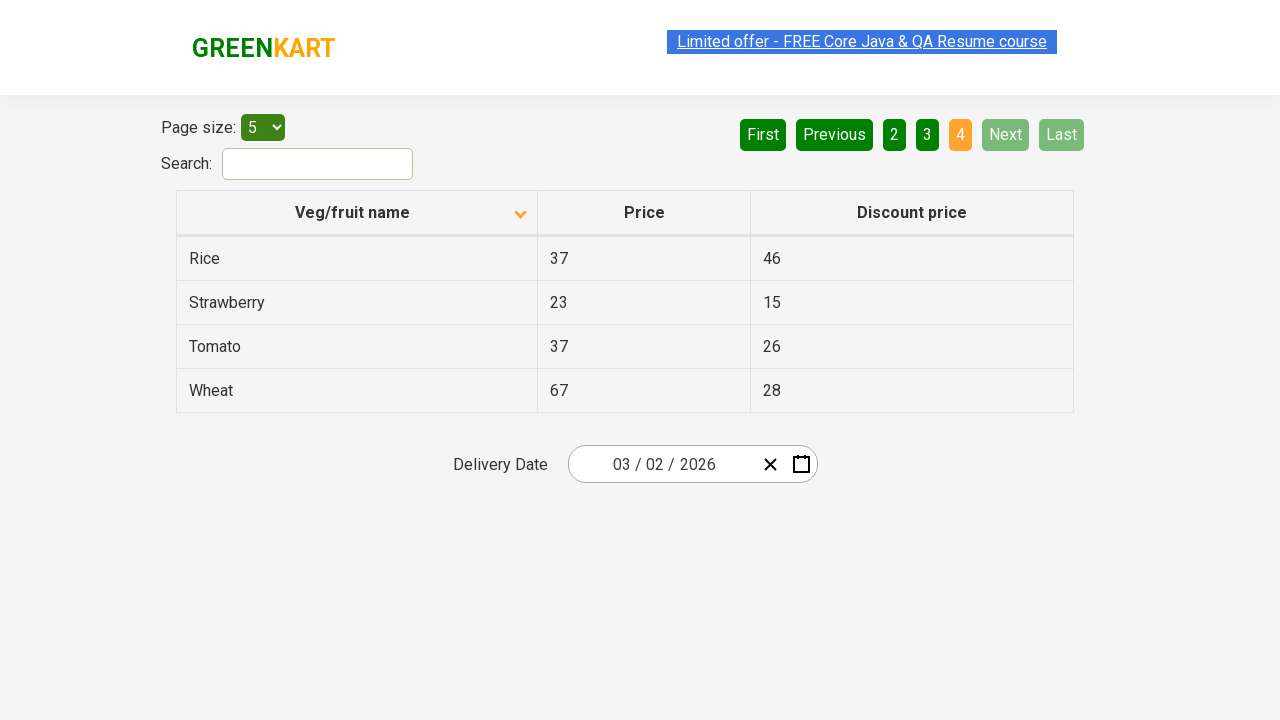

Confirmed Rice was found in the table
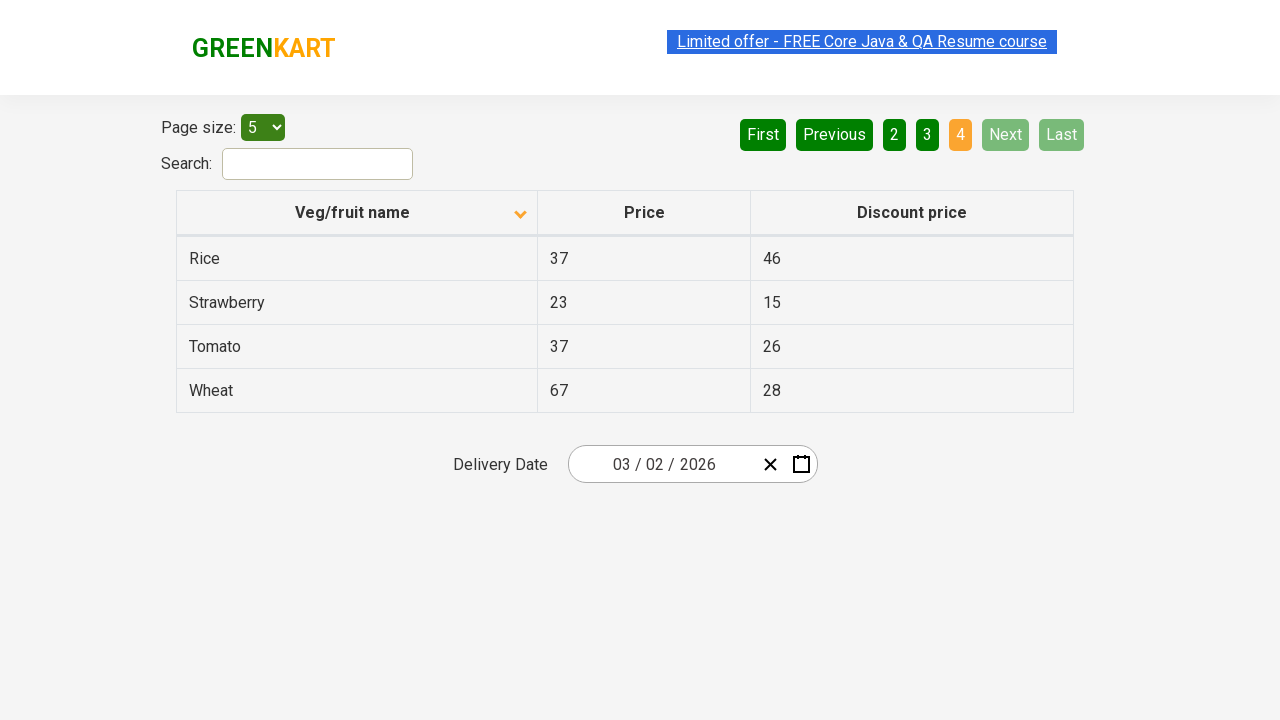

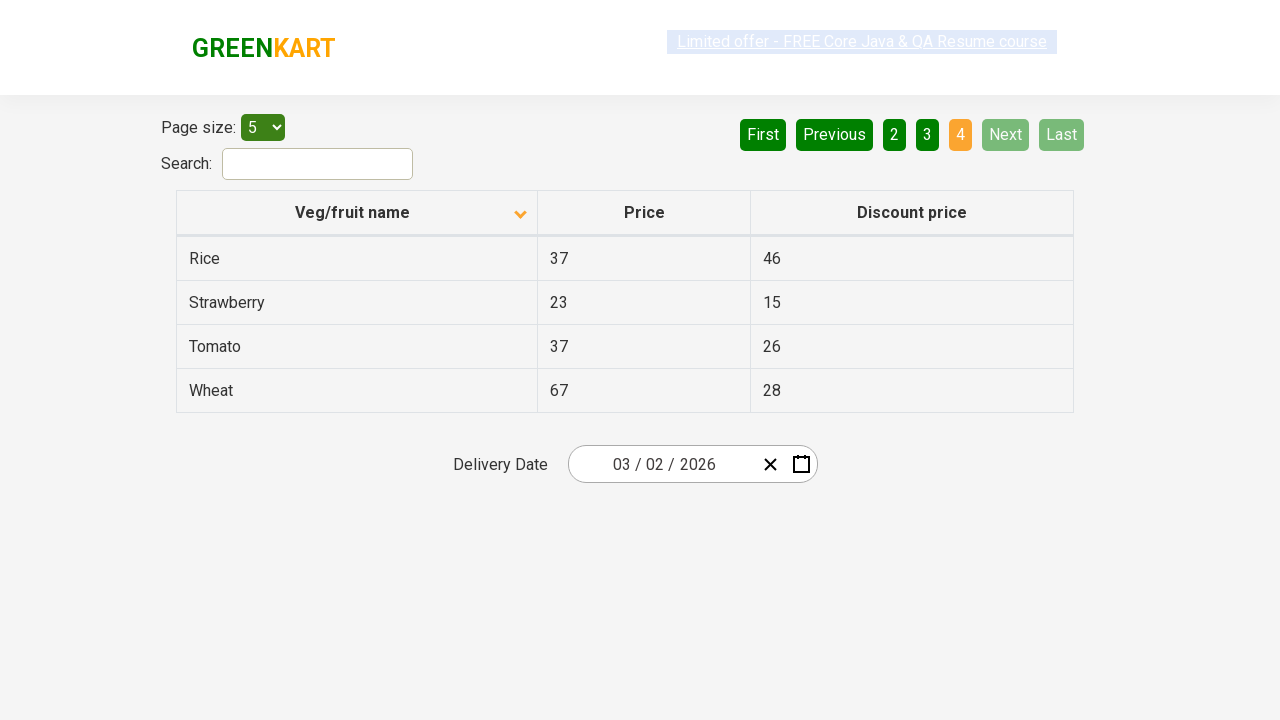